Tests online notepad functionality by typing text into the editor iframe and verifying the text appears

Starting URL: https://onlinenotepad.org/notepad

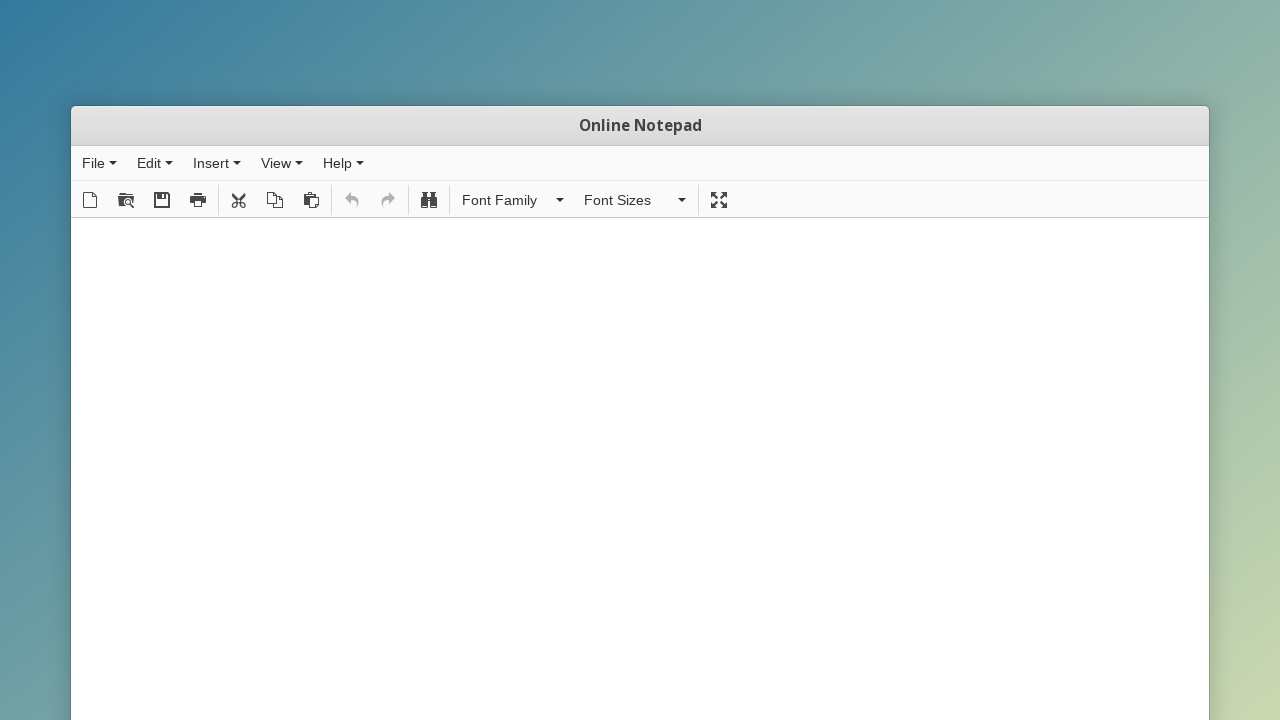

Located the editor iframe
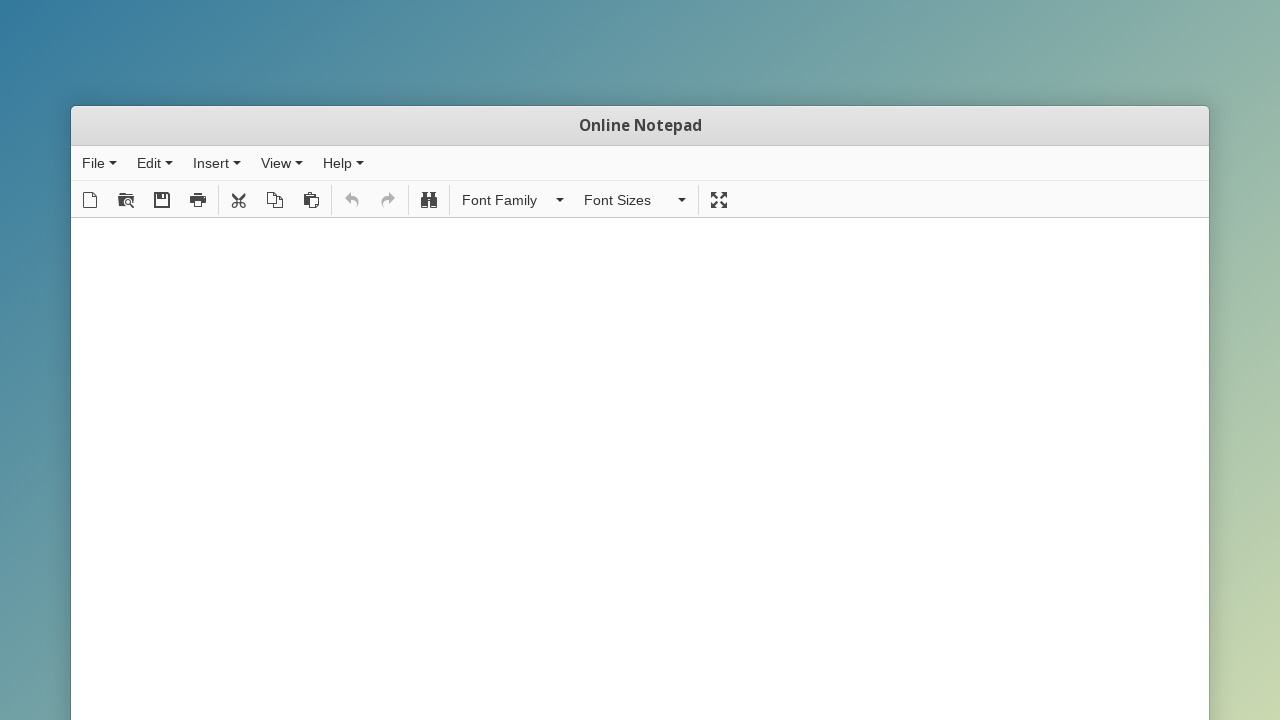

Typed 'test' into the editor on #editor_ifr >> internal:control=enter-frame >> #tinymce
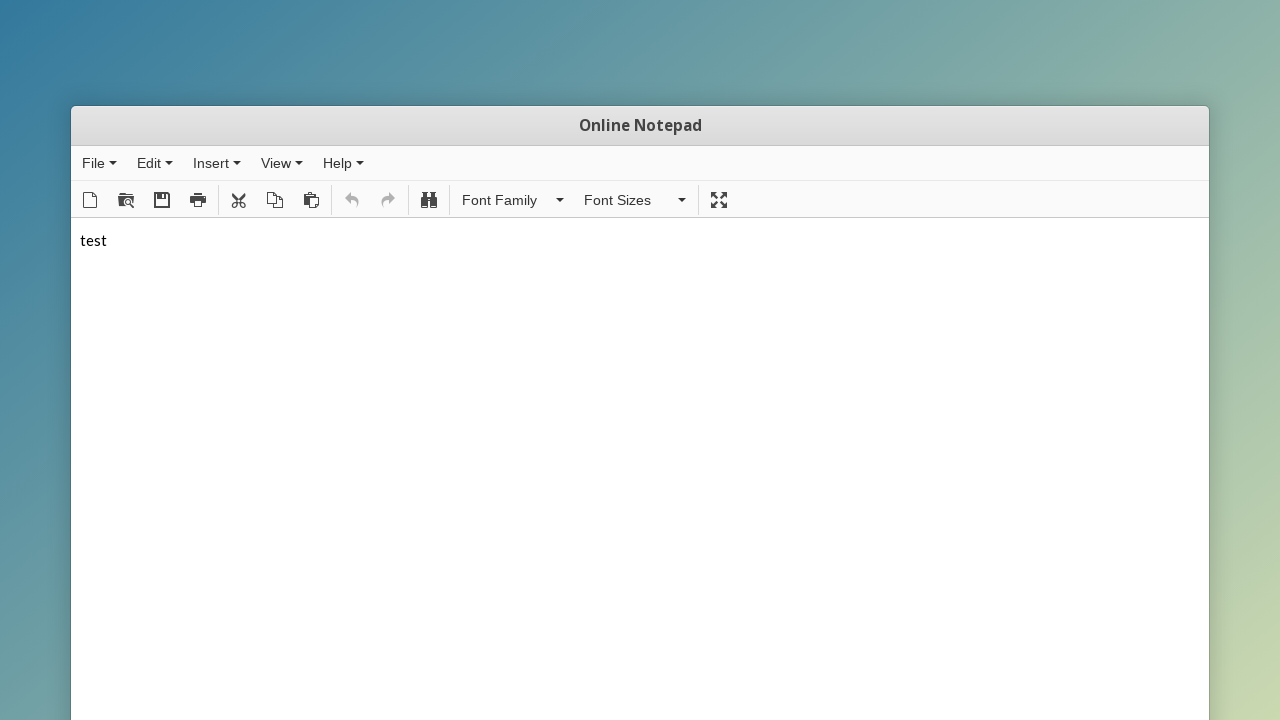

Retrieved text content from editor
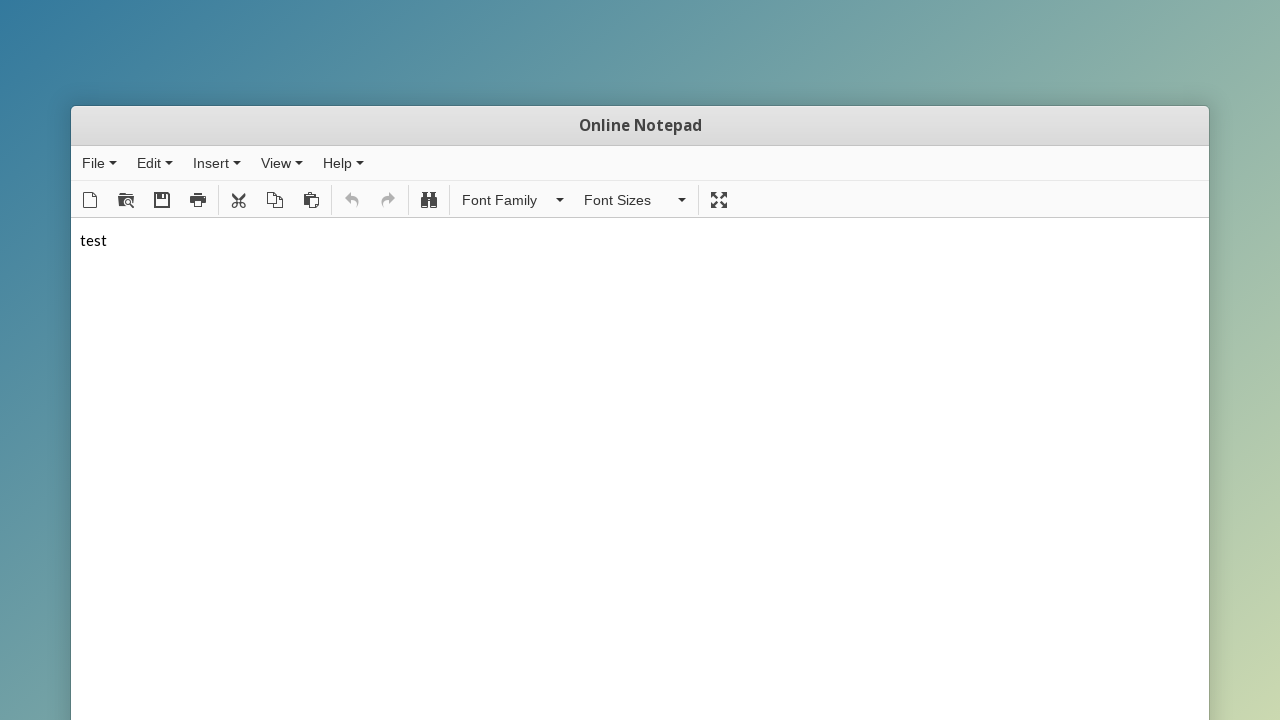

Verified that 'test' text is present in editor
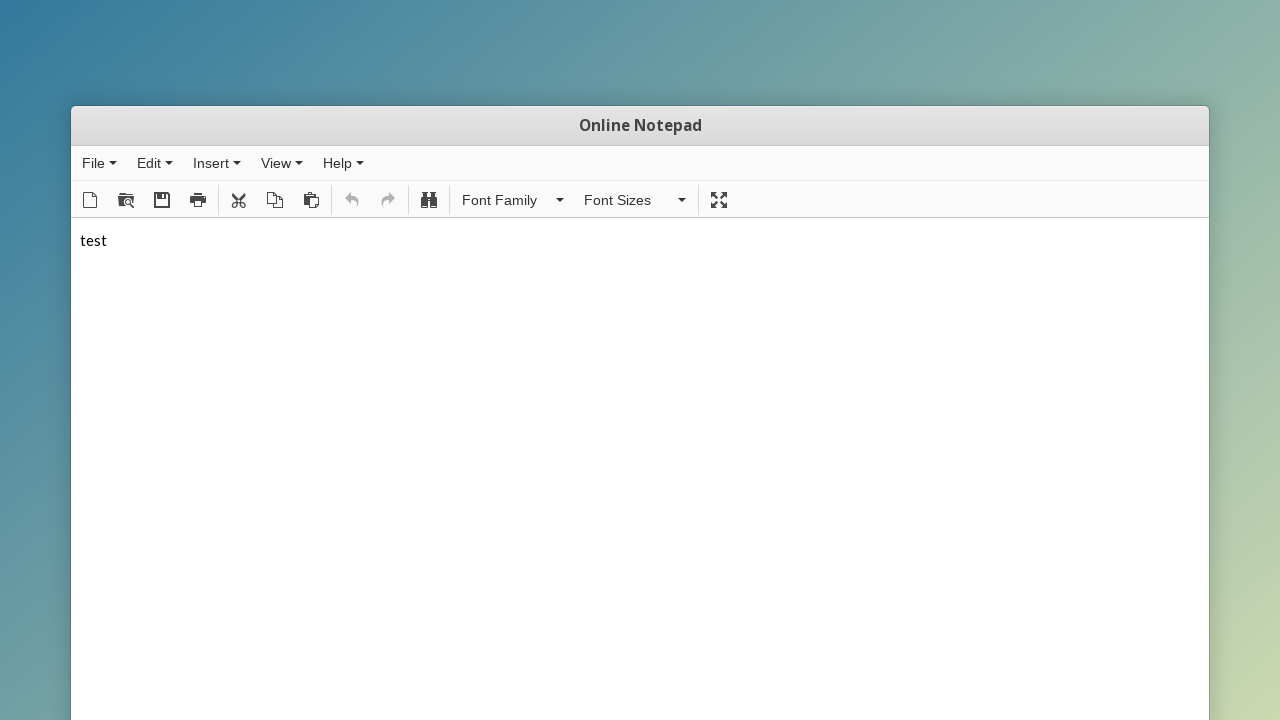

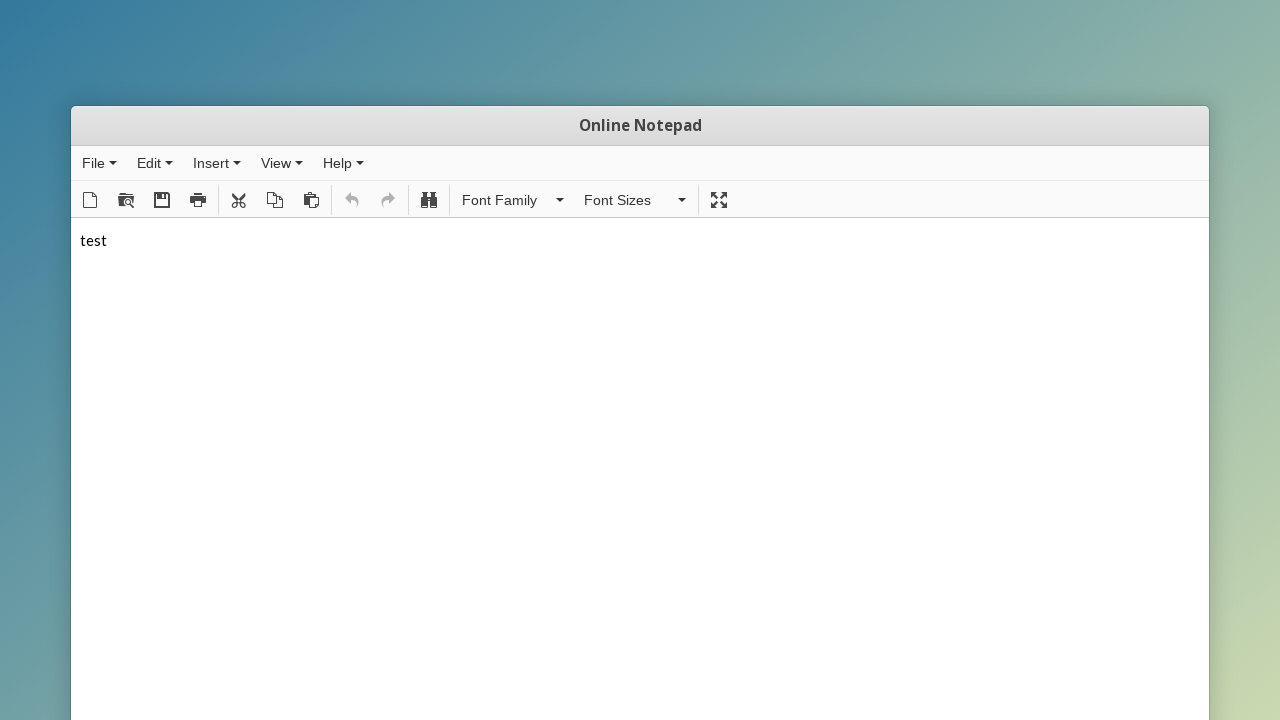